Tests prompt box by entering a name but dismissing the prompt, verifying no result is shown.

Starting URL: https://demoqa.com/alerts

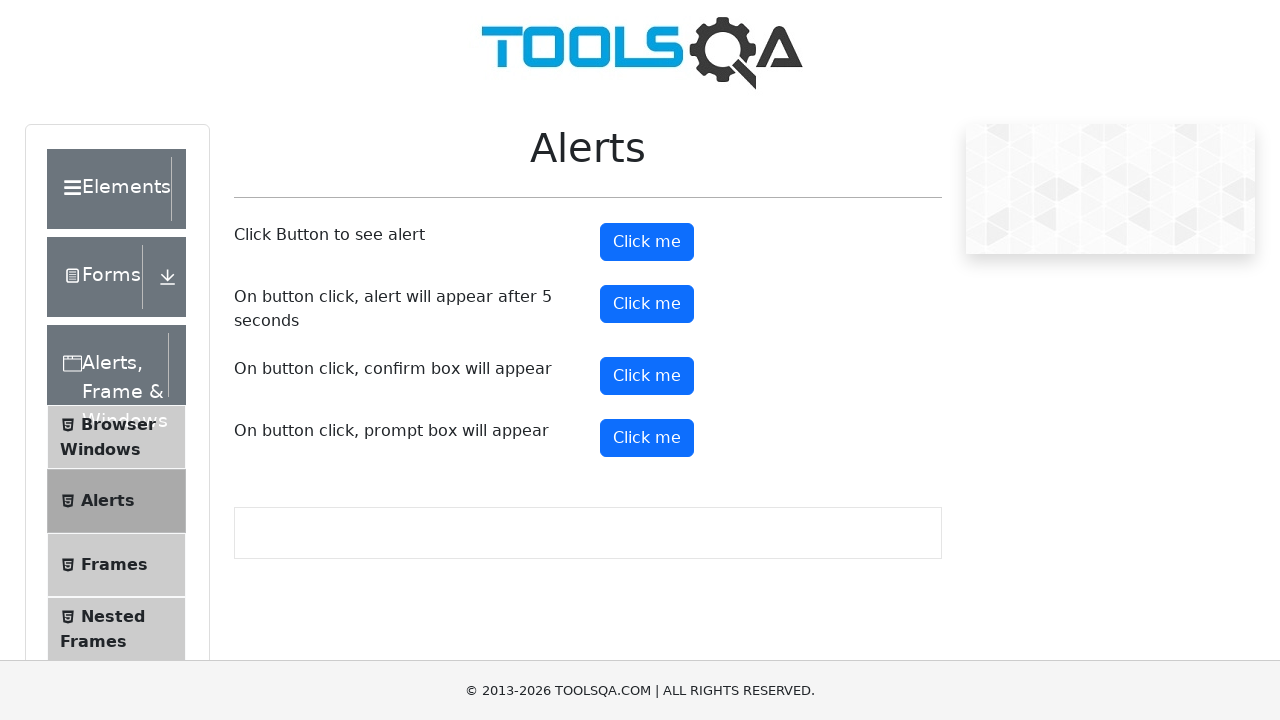

Set up dialog handler to dismiss prompt
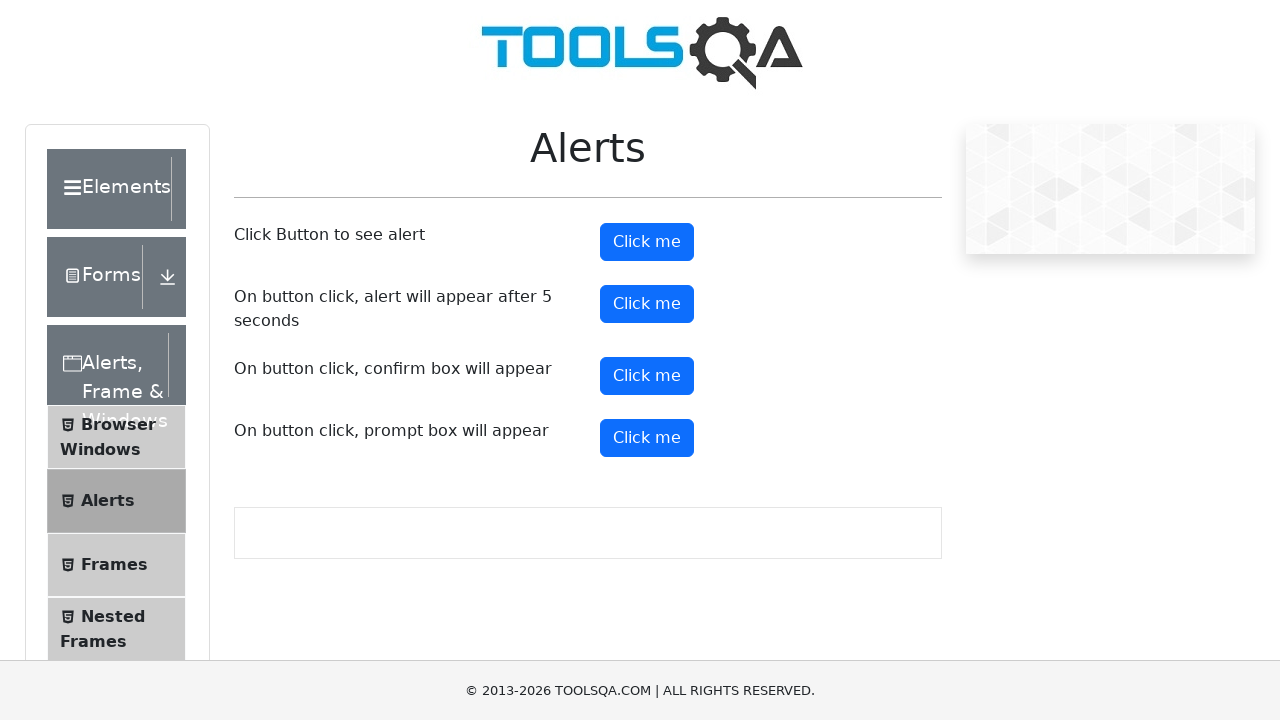

Clicked prompt button to open prompt box at (647, 438) on #promtButton
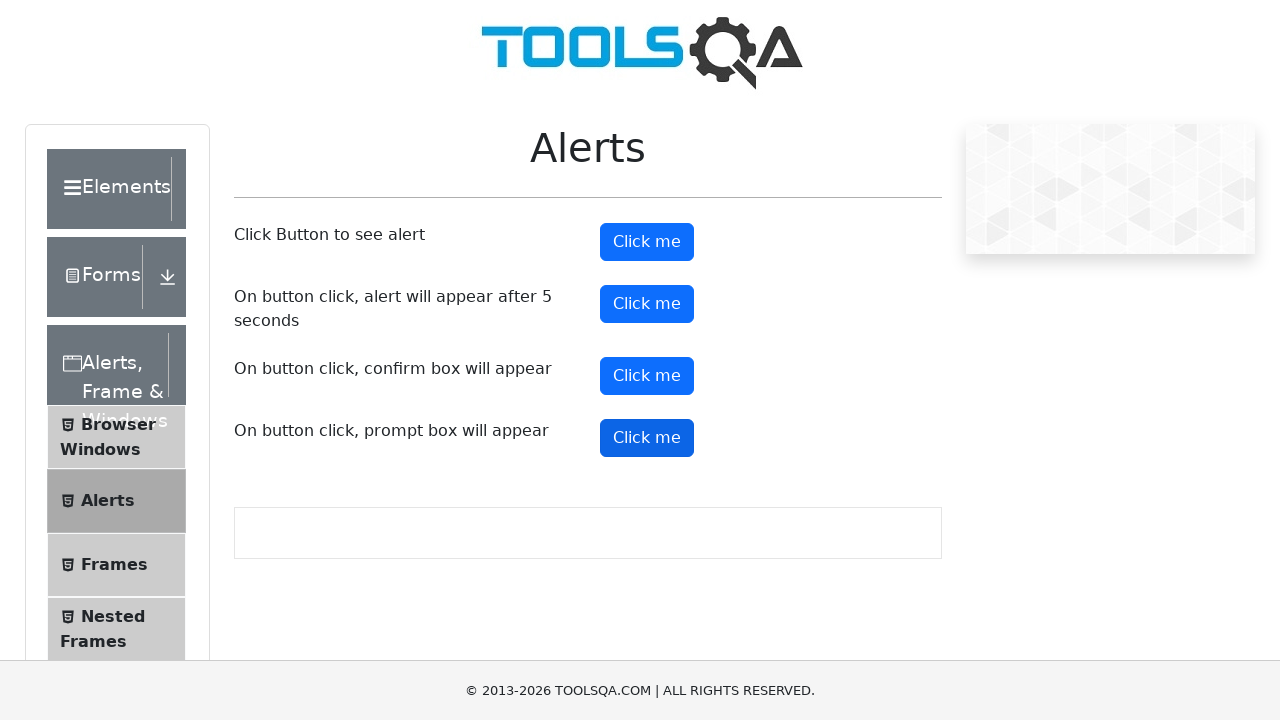

Waited for timeout to ensure no result element appears after dismissing prompt
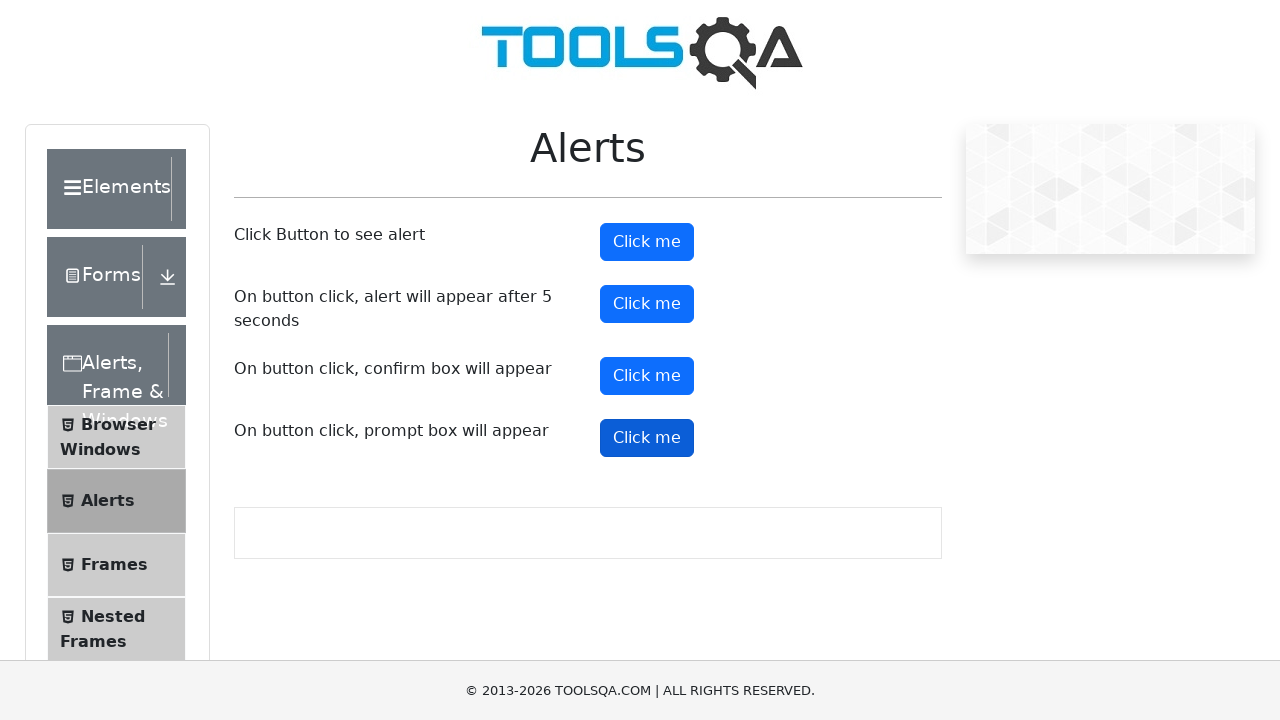

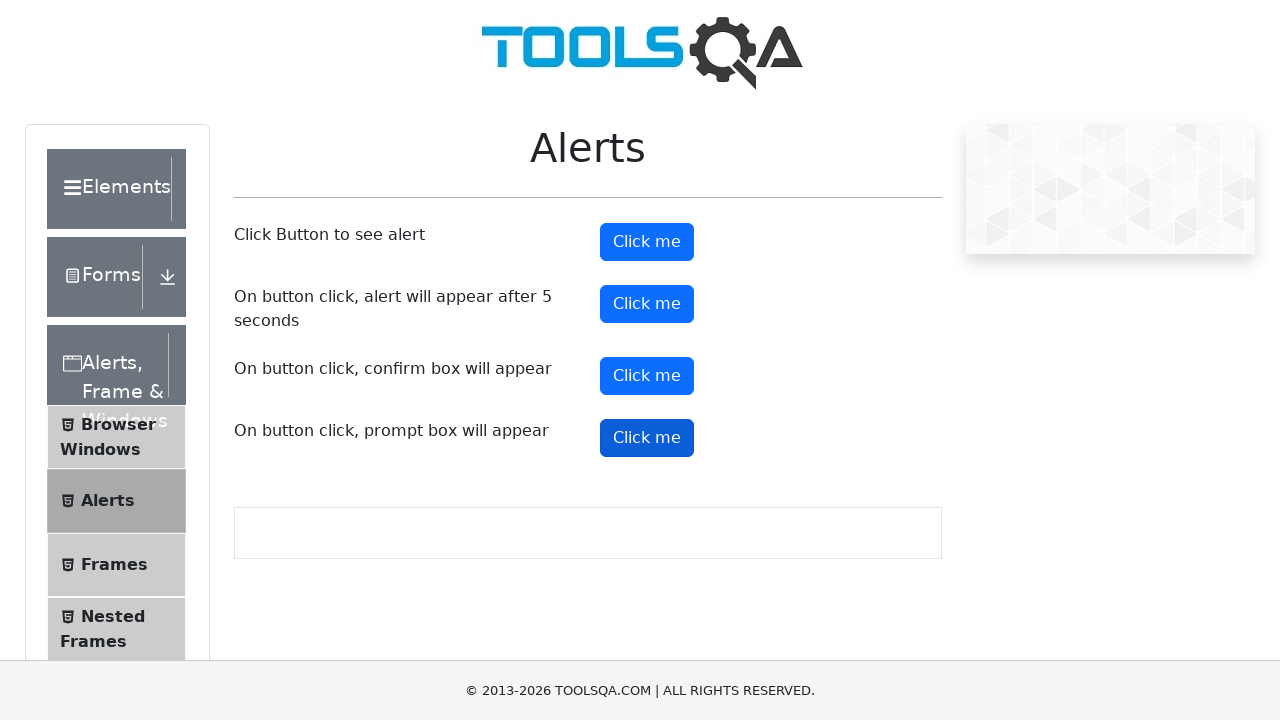